Tests selecting 'Selenium' option from a dropdown menu by clicking the dropdown and selecting from available options

Starting URL: https://leafground.com/select.xhtml

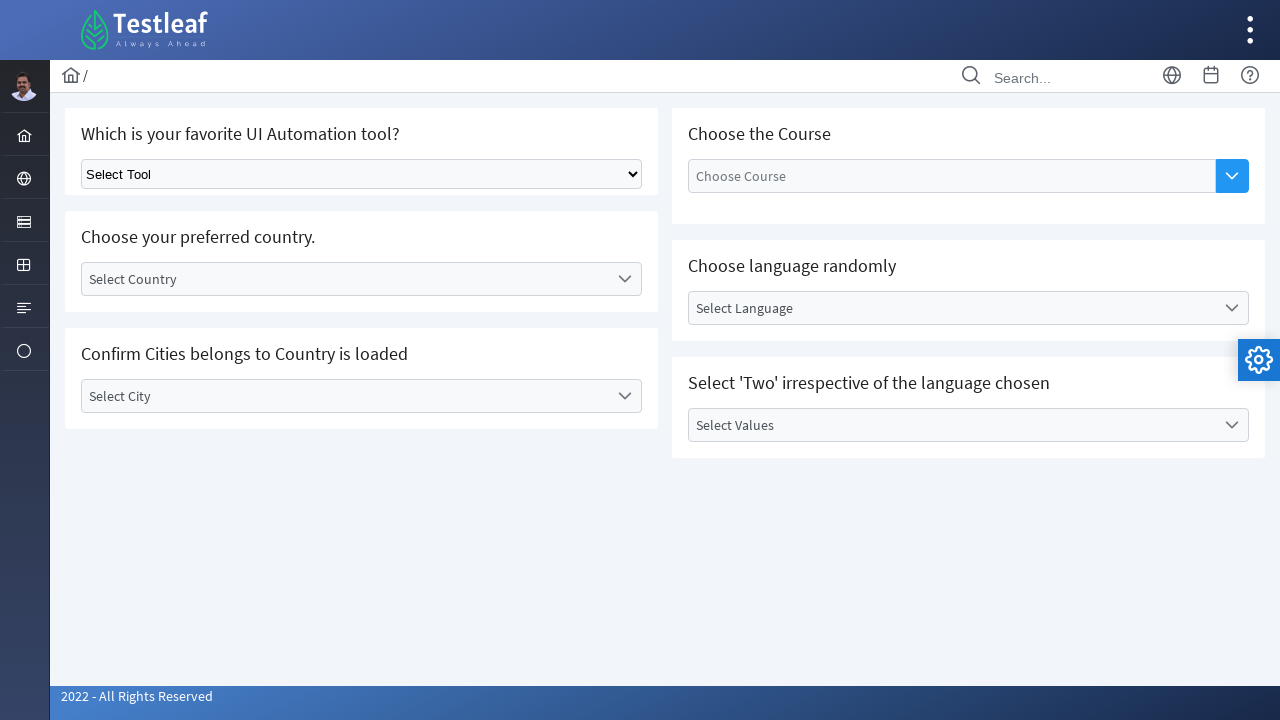

Clicked dropdown to open it at (362, 174) on select.ui-selectonemenu
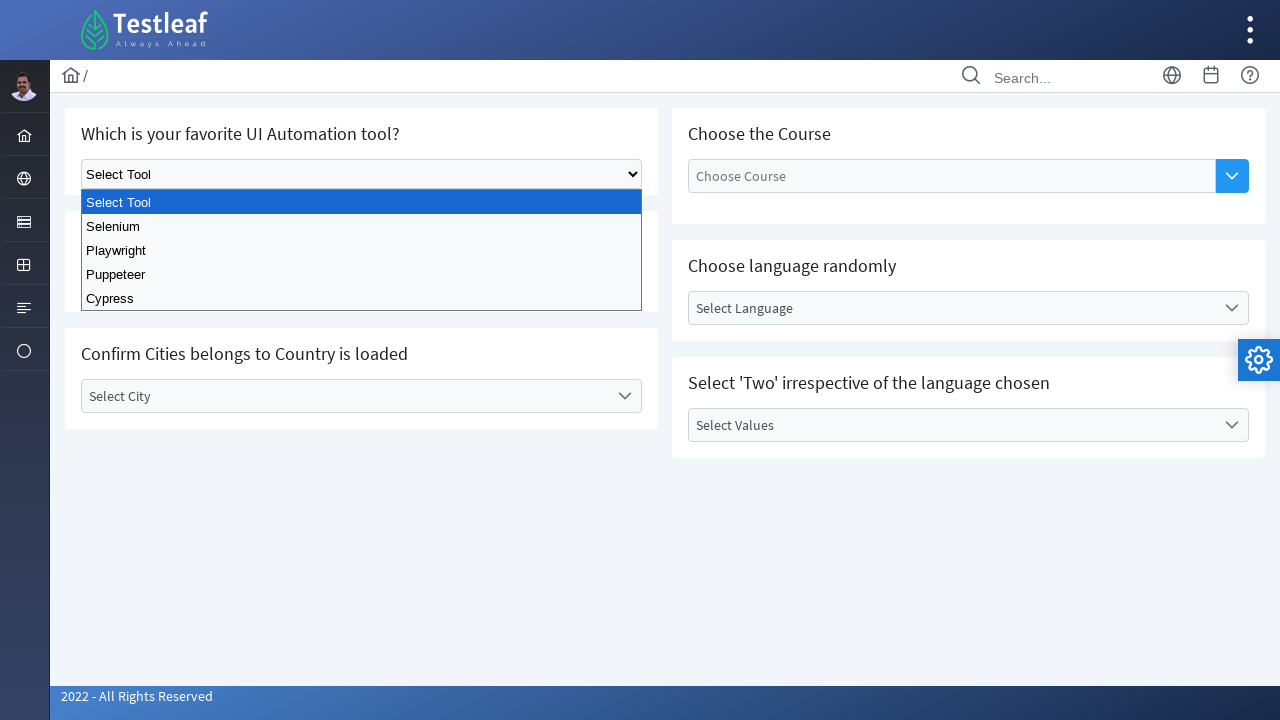

Selected 'Selenium' option from dropdown menu on select.ui-selectonemenu
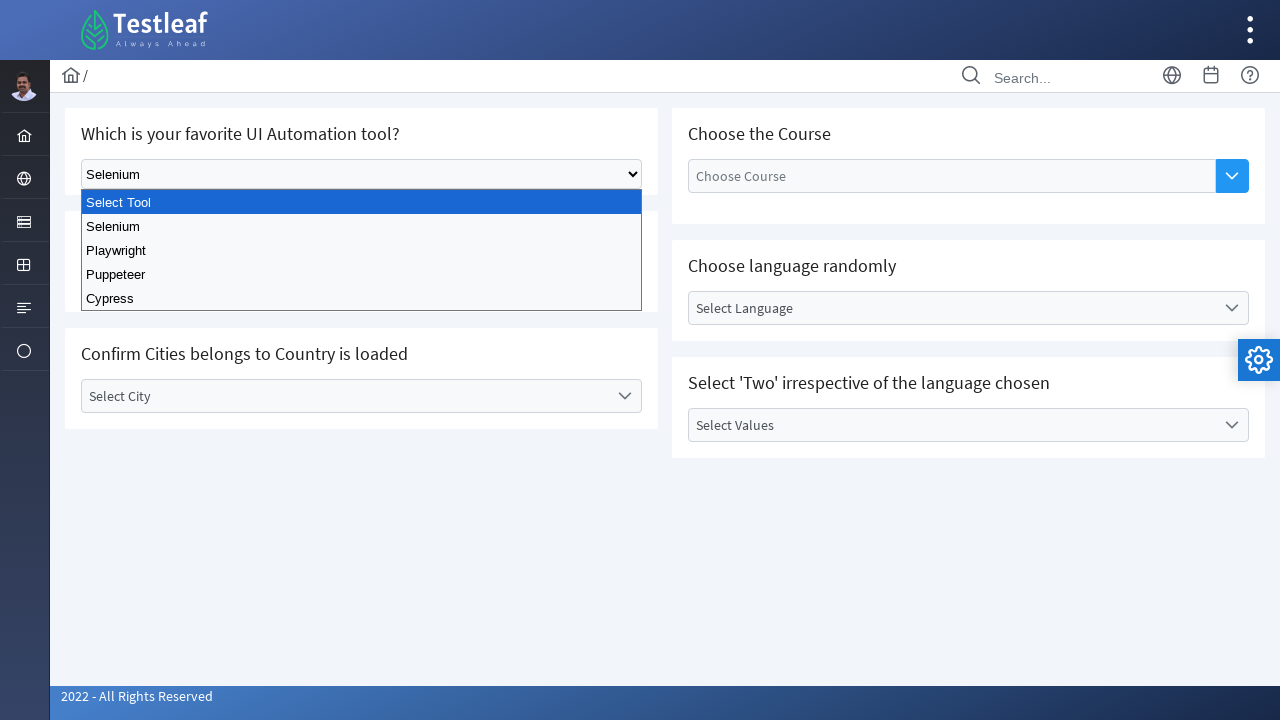

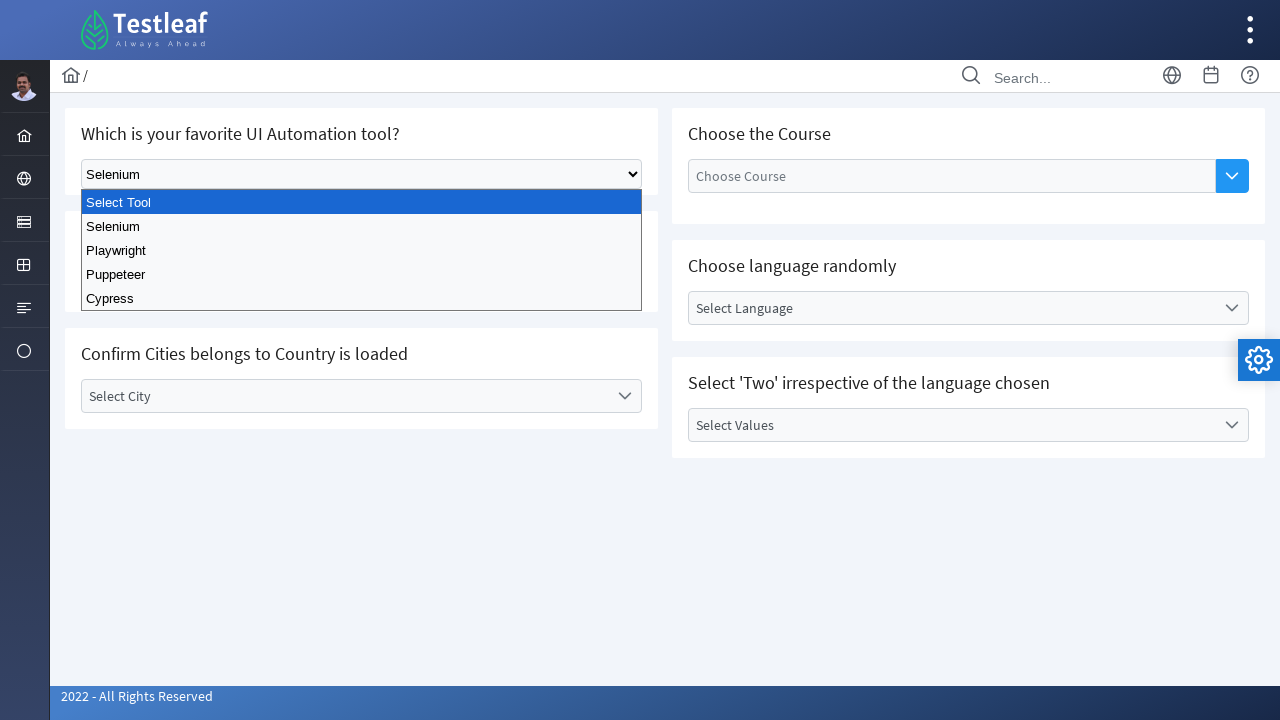